Tests JavaScript prompt alert functionality by clicking a button to trigger a JS prompt, entering text into the prompt, and accepting it

Starting URL: https://the-internet.herokuapp.com/javascript_alerts

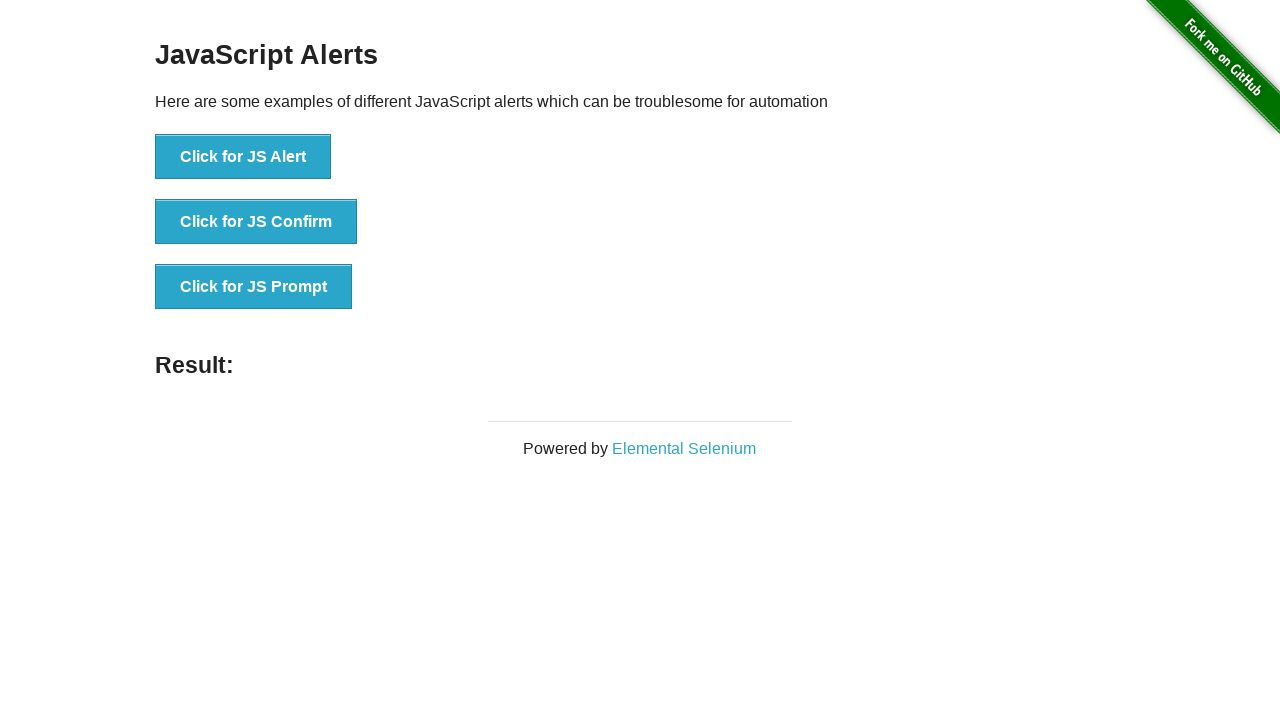

Clicked 'Click for JS Prompt' button to trigger JavaScript prompt at (254, 287) on xpath=//button[normalize-space()='Click for JS Prompt']
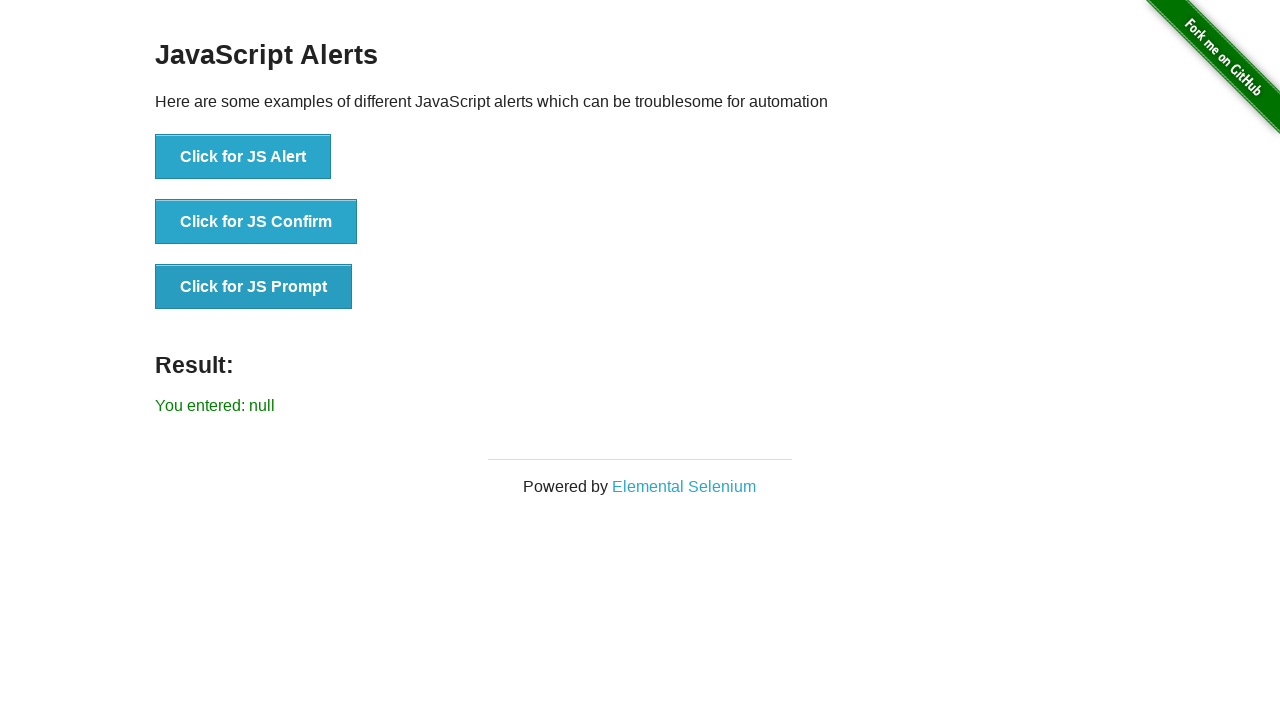

Set up dialog handler to accept prompt with text 'hello'
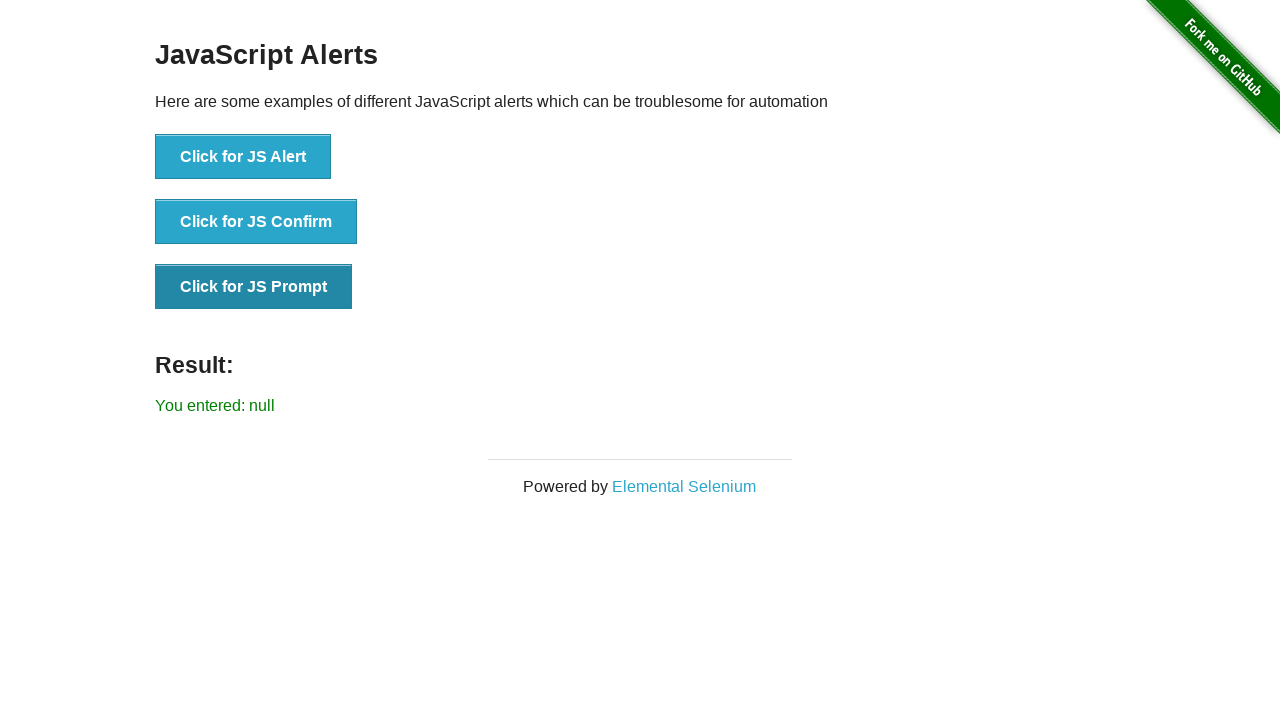

Clicked 'Click for JS Prompt' button again to trigger prompt with handler active at (254, 287) on xpath=//button[normalize-space()='Click for JS Prompt']
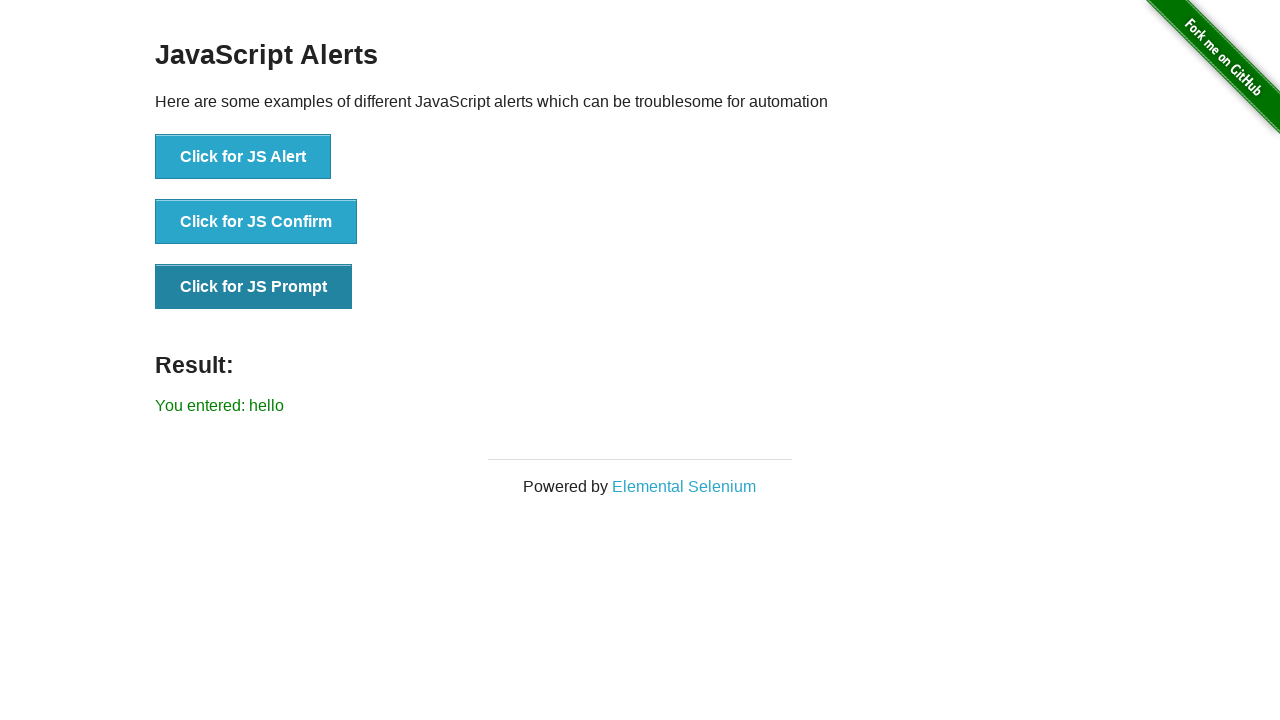

Result element appeared after accepting the prompt
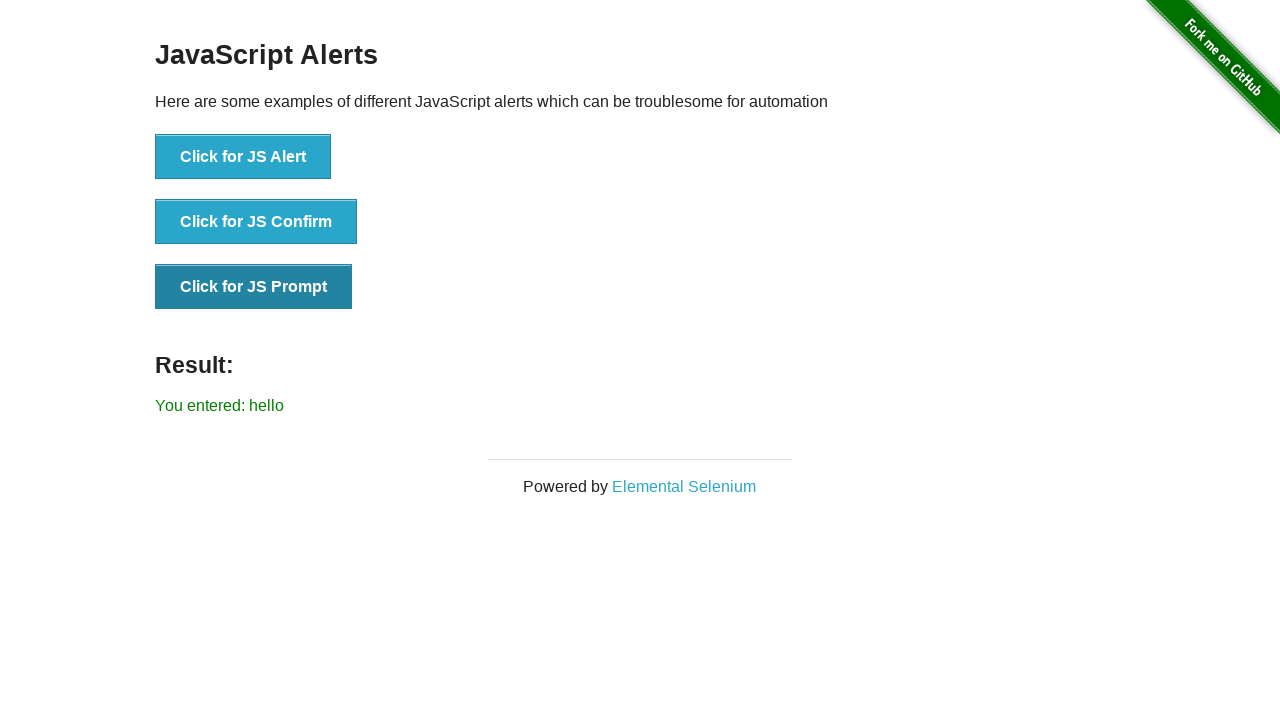

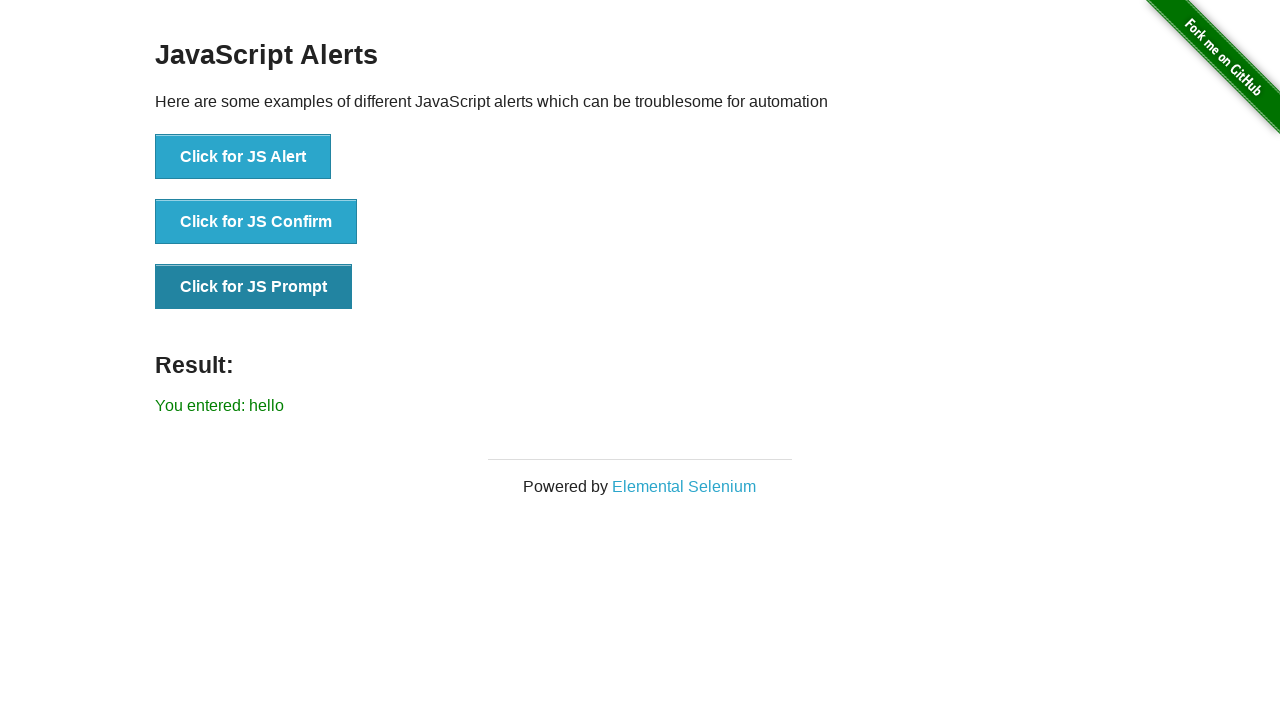